Navigates to a Selenium practice page, interacts with a data table by finding a row containing "Jenkins" and clicking its associated checkbox, then verifies the checkbox state.

Starting URL: https://seleniumpractise.blogspot.com/

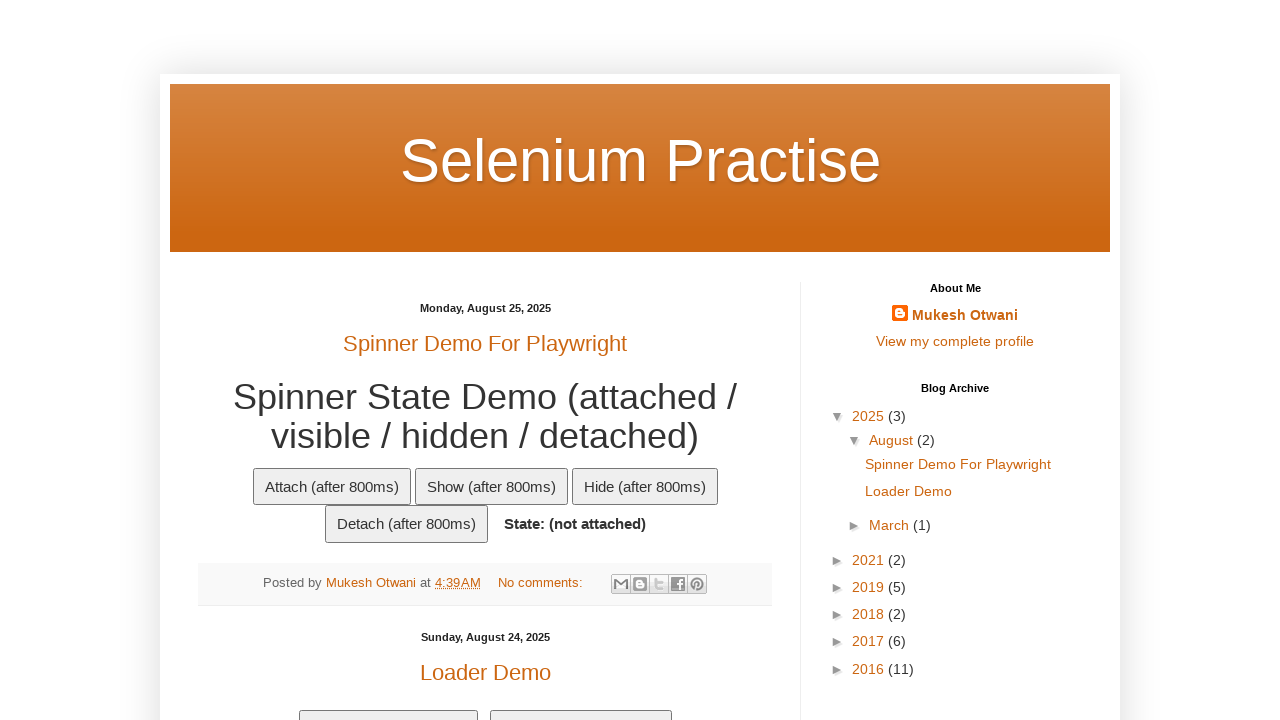

Waited for table#customers to load
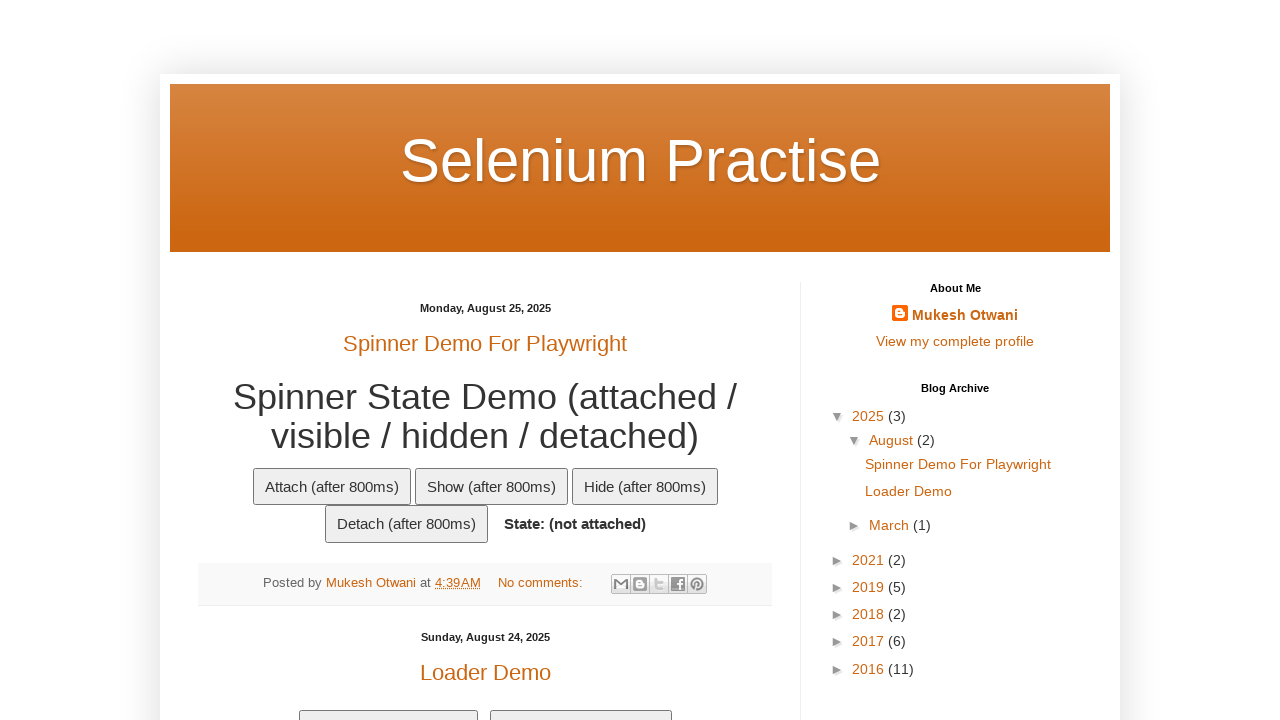

Located row containing 'Jenkins' in the table
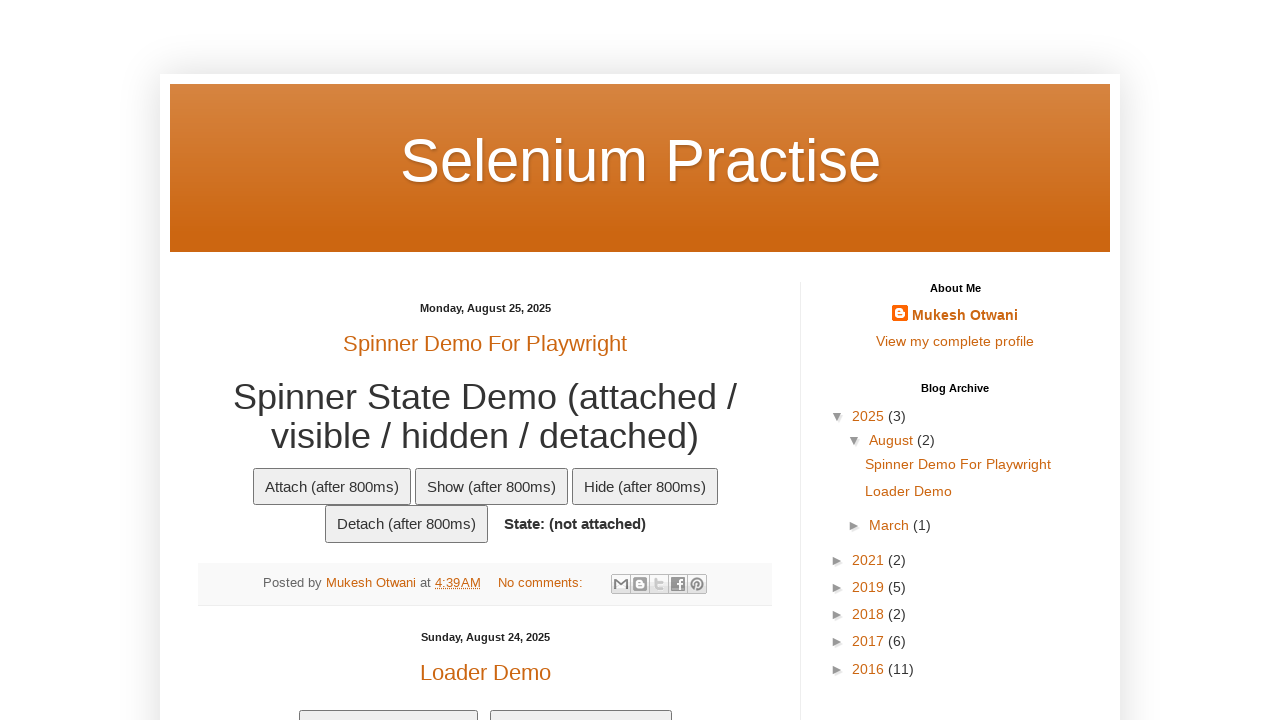

Located checkbox in Jenkins row
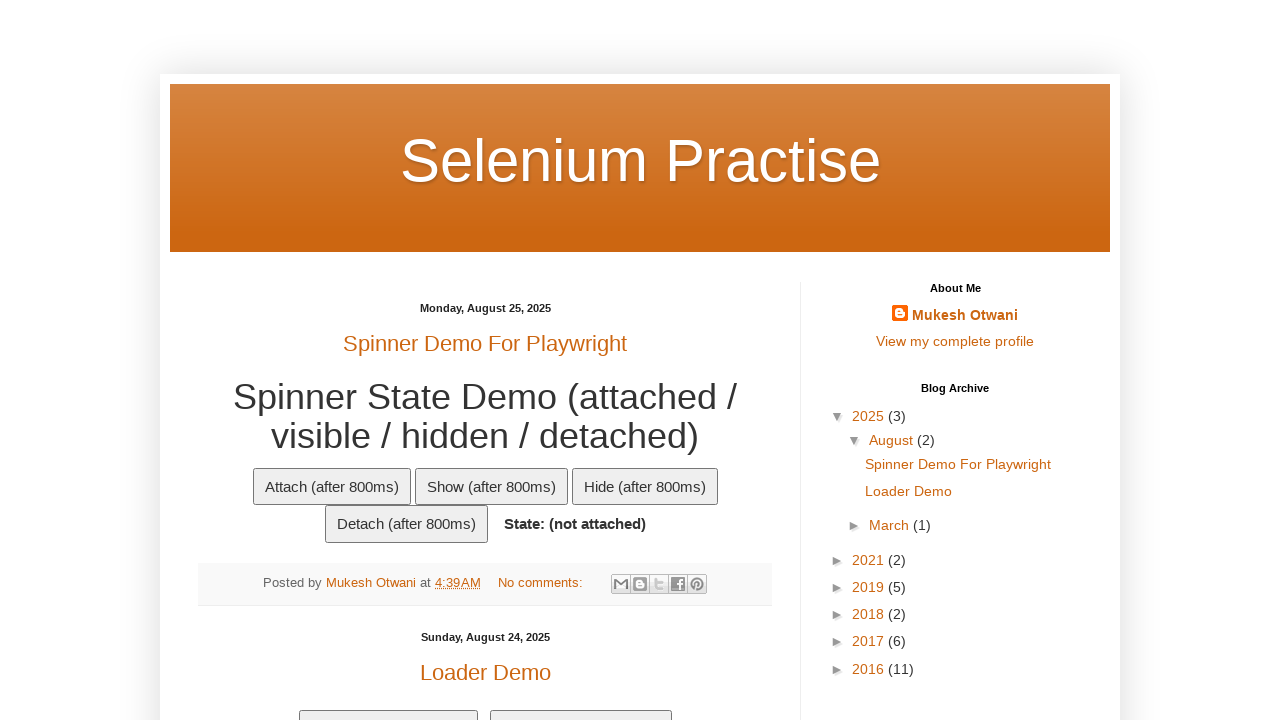

Clicked checkbox for Jenkins row at (208, 360) on xpath=//table[@id='customers']//tbody//tr[td[2][contains(text(), 'Jenkins')]] >>
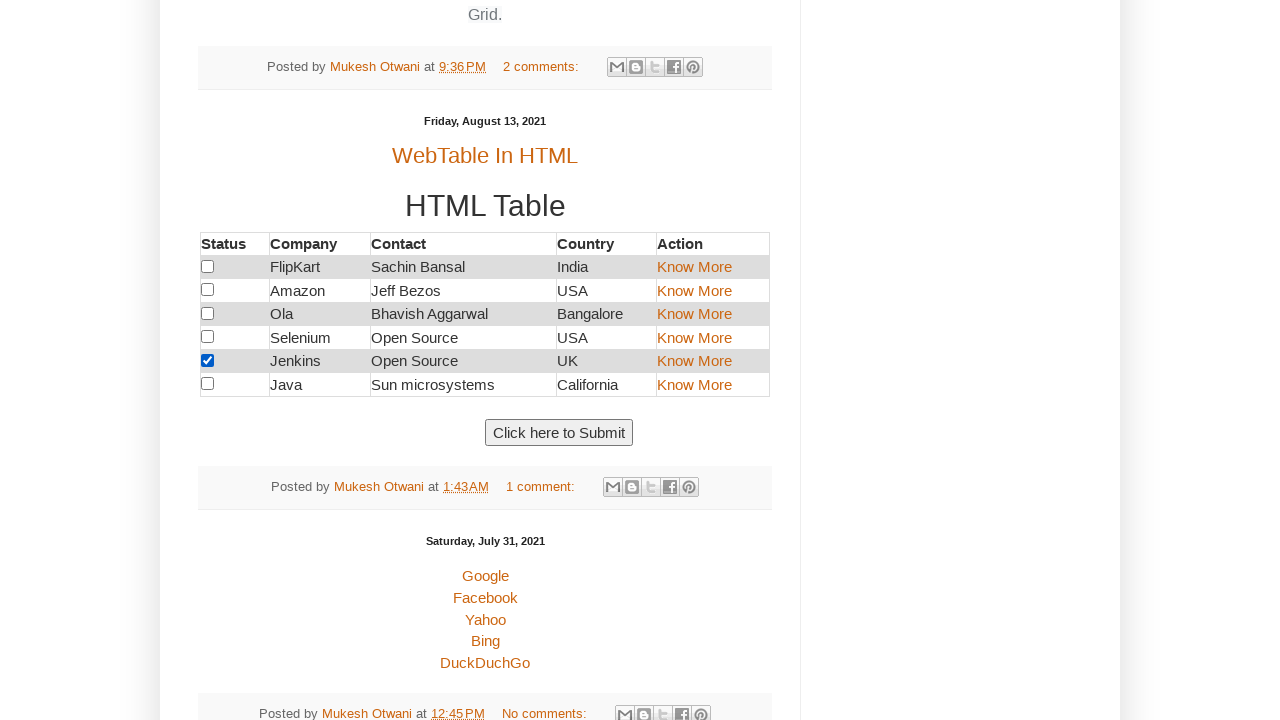

Verified checkbox for Jenkins is now checked
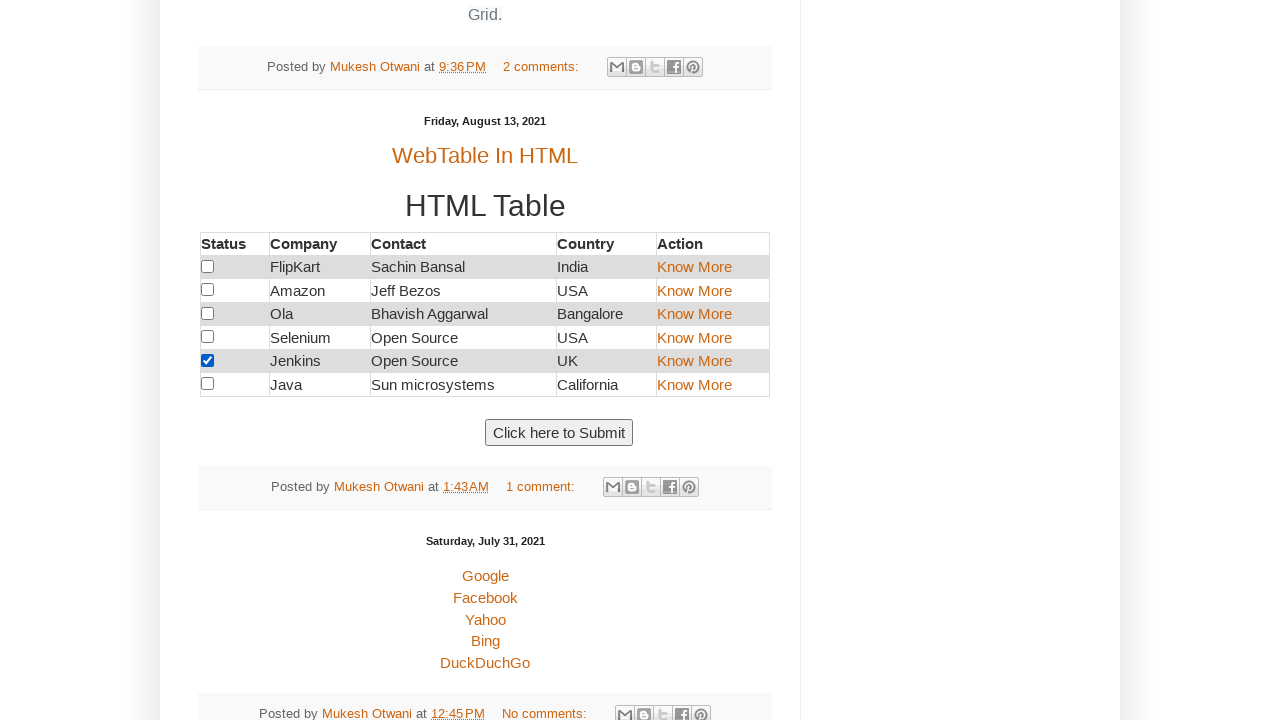

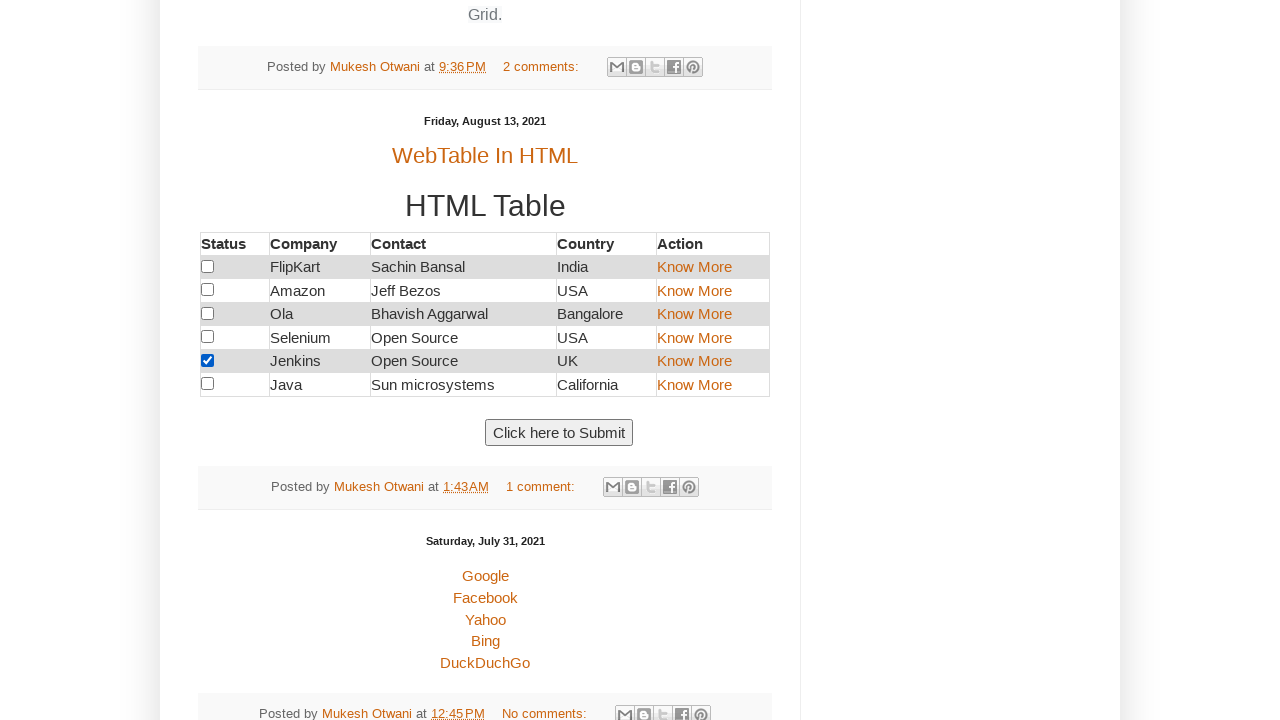